Opens the Word Counter website homepage

Starting URL: https://wordcounter.net/

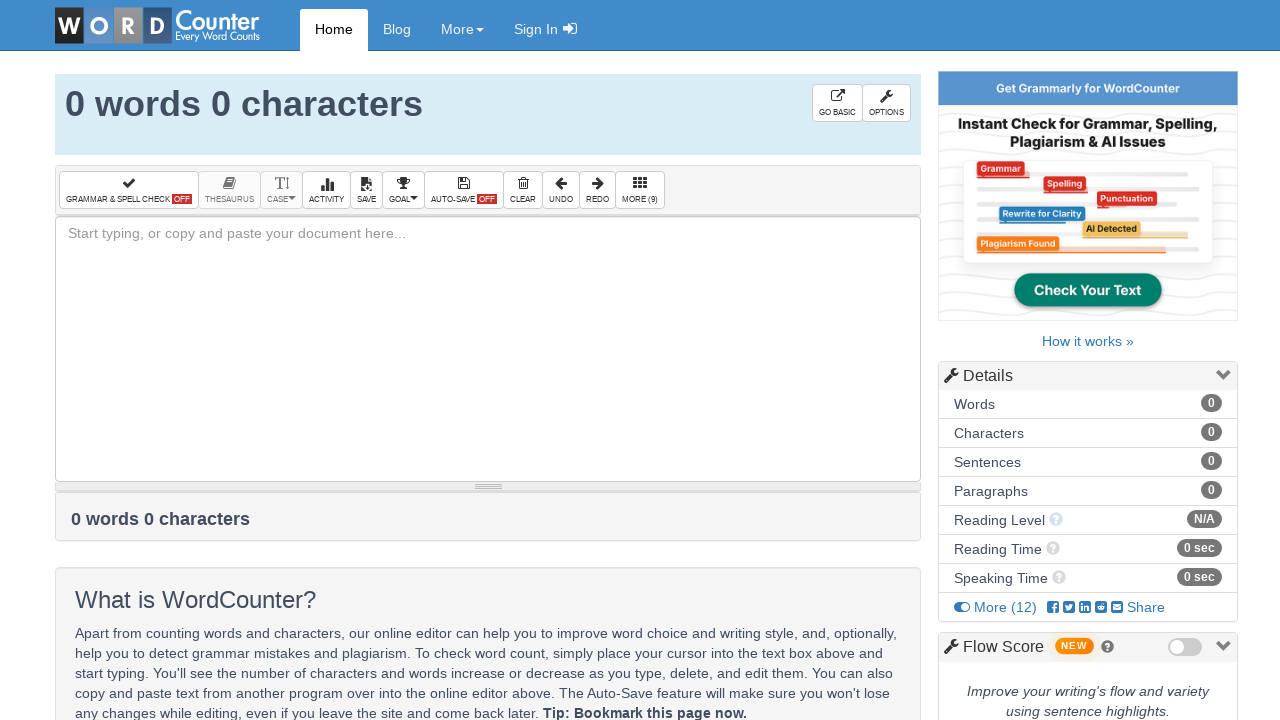

Navigated to Word Counter website homepage
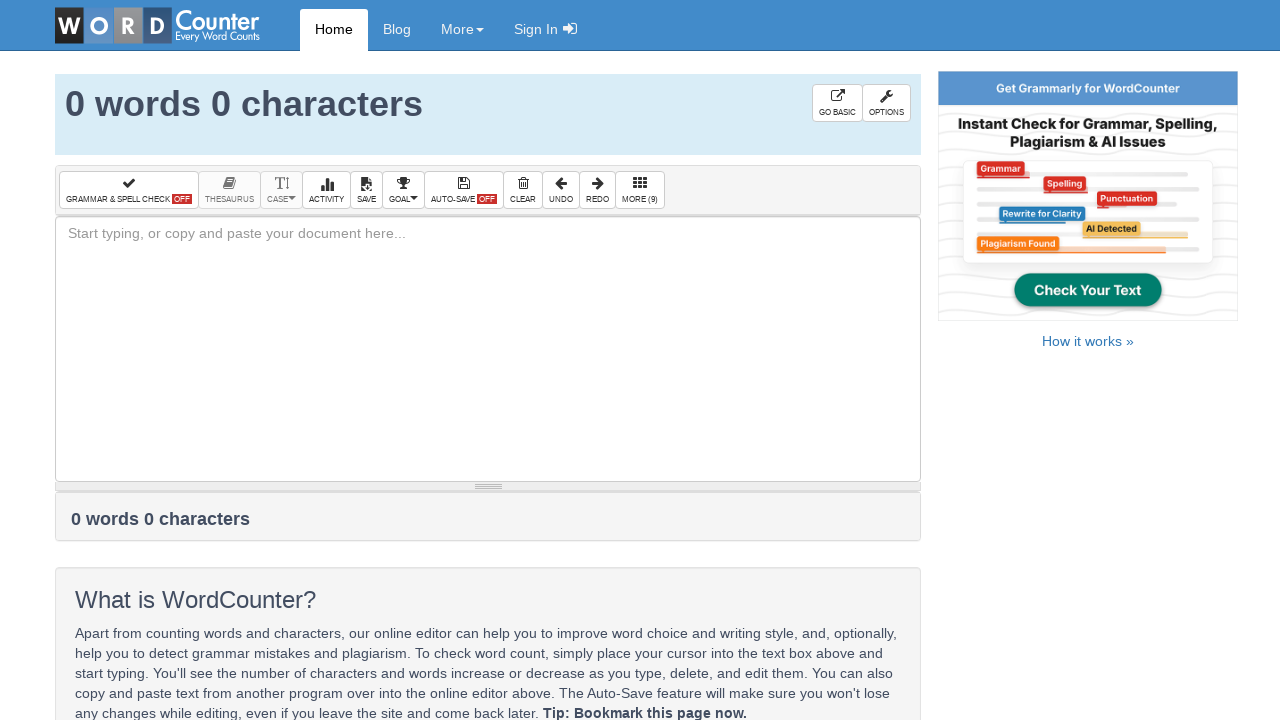

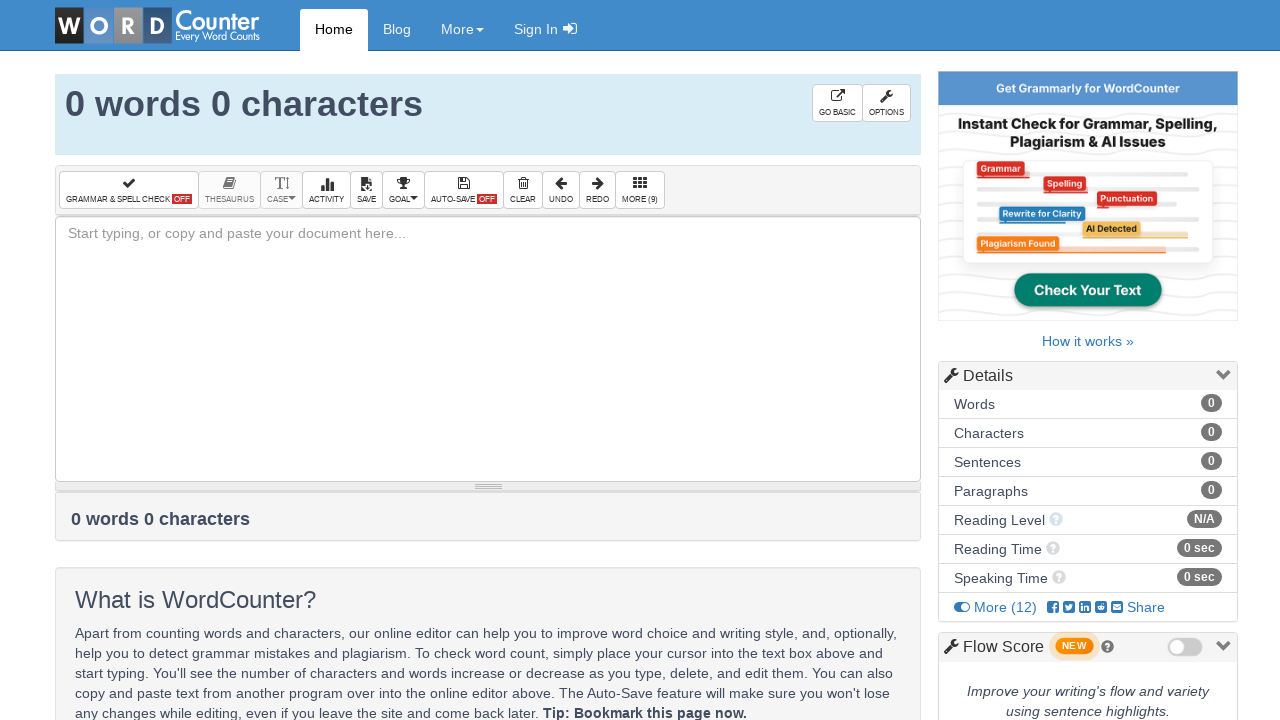